Tests autosuggest dropdown functionality by typing a partial search term and selecting a matching option from the suggestions list

Starting URL: https://rahulshettyacademy.com/dropdownsPractise/

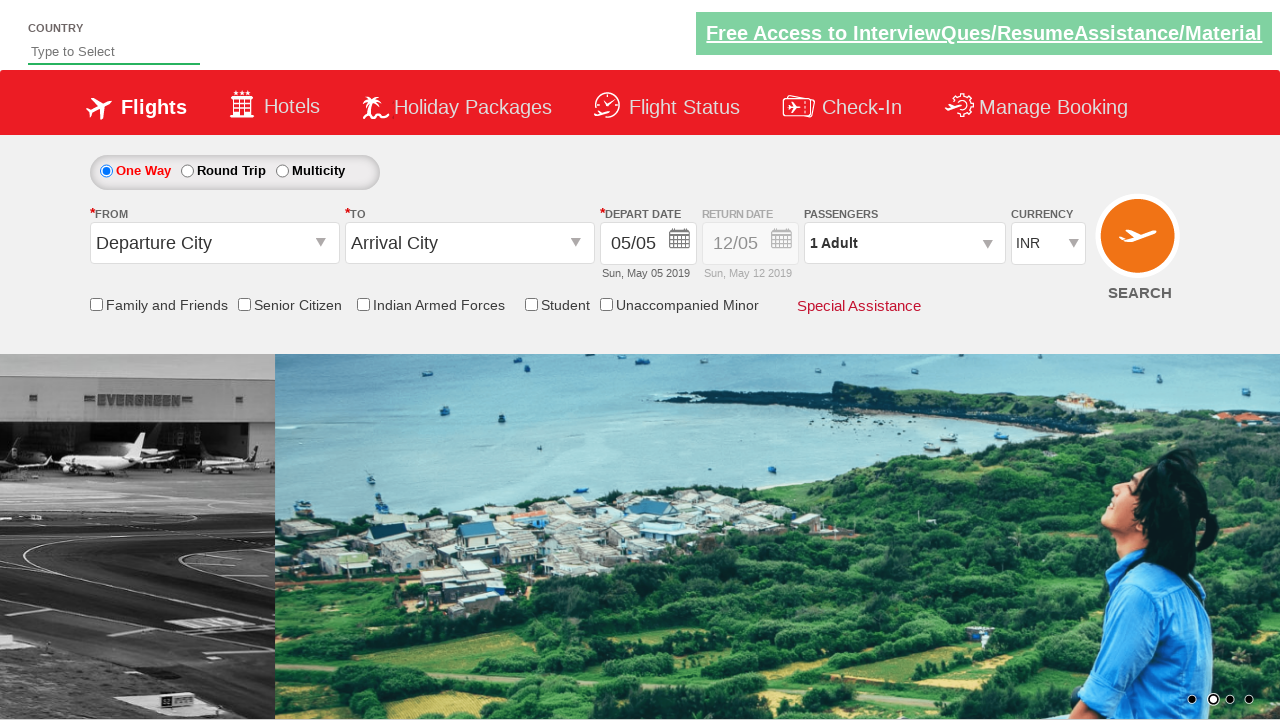

Typed 'ind' into autosuggest field on #autosuggest
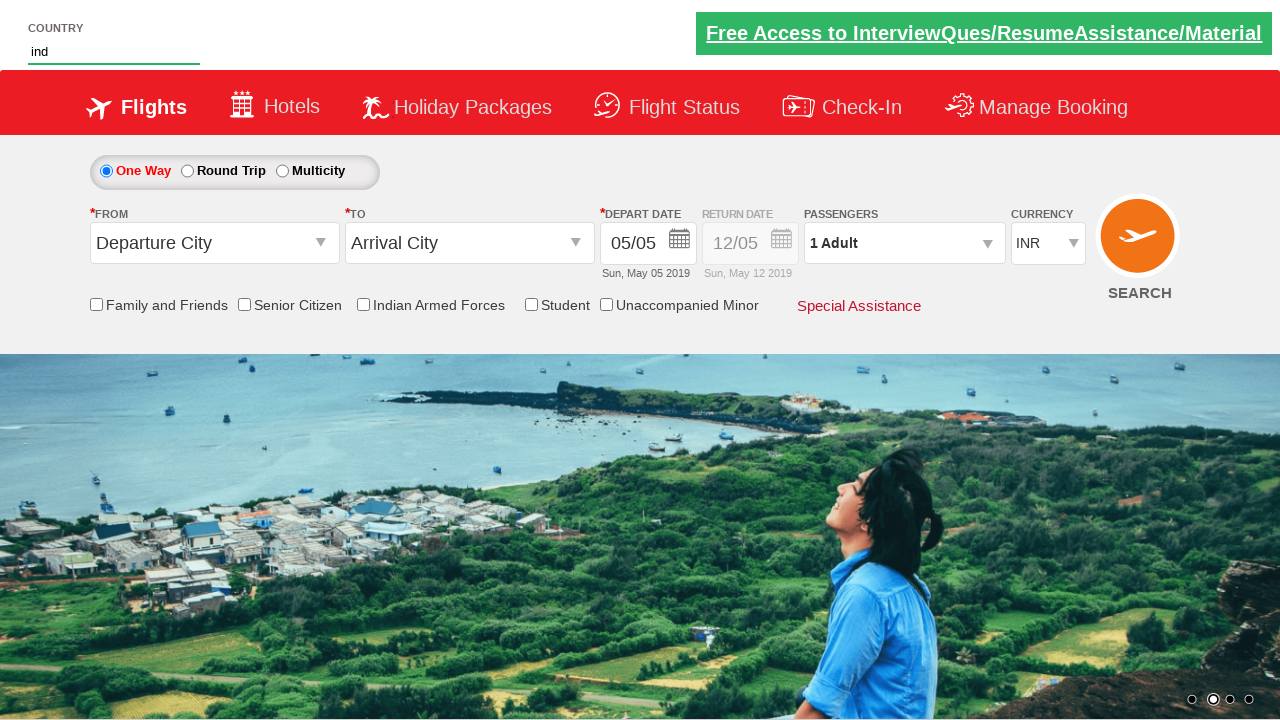

Autosuggest dropdown appeared with matching suggestions
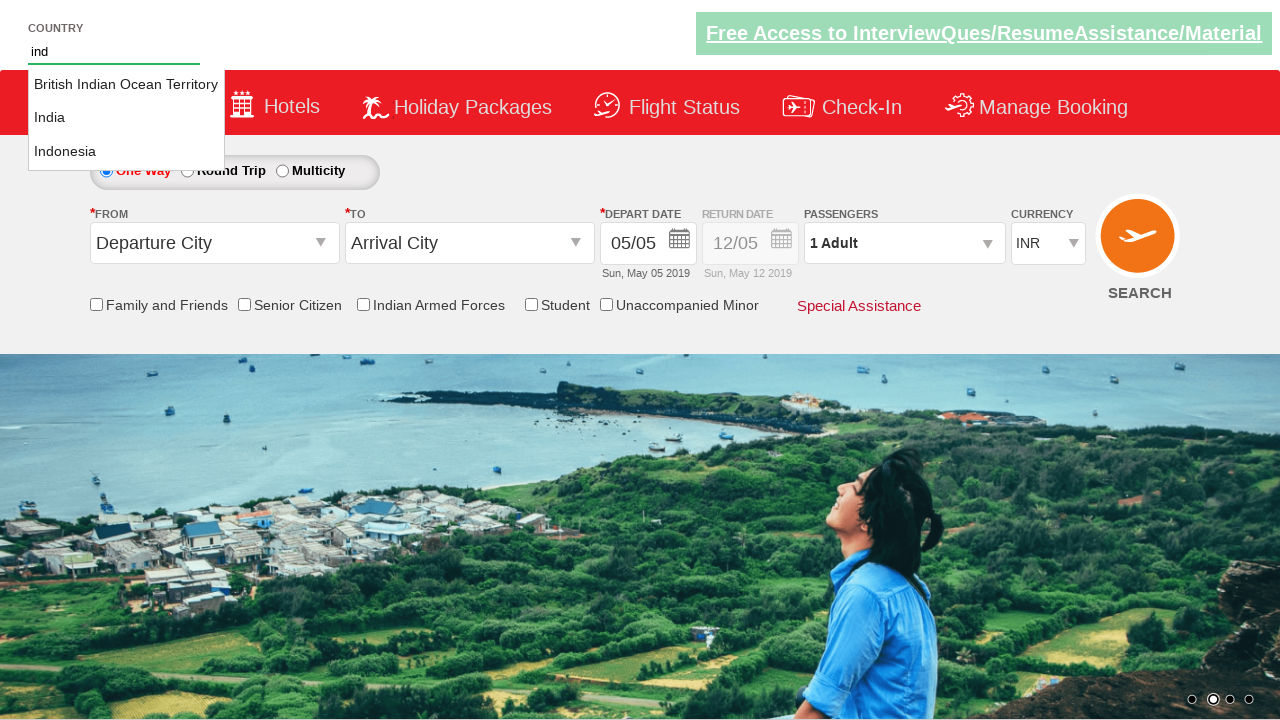

Retrieved all suggestion options from dropdown
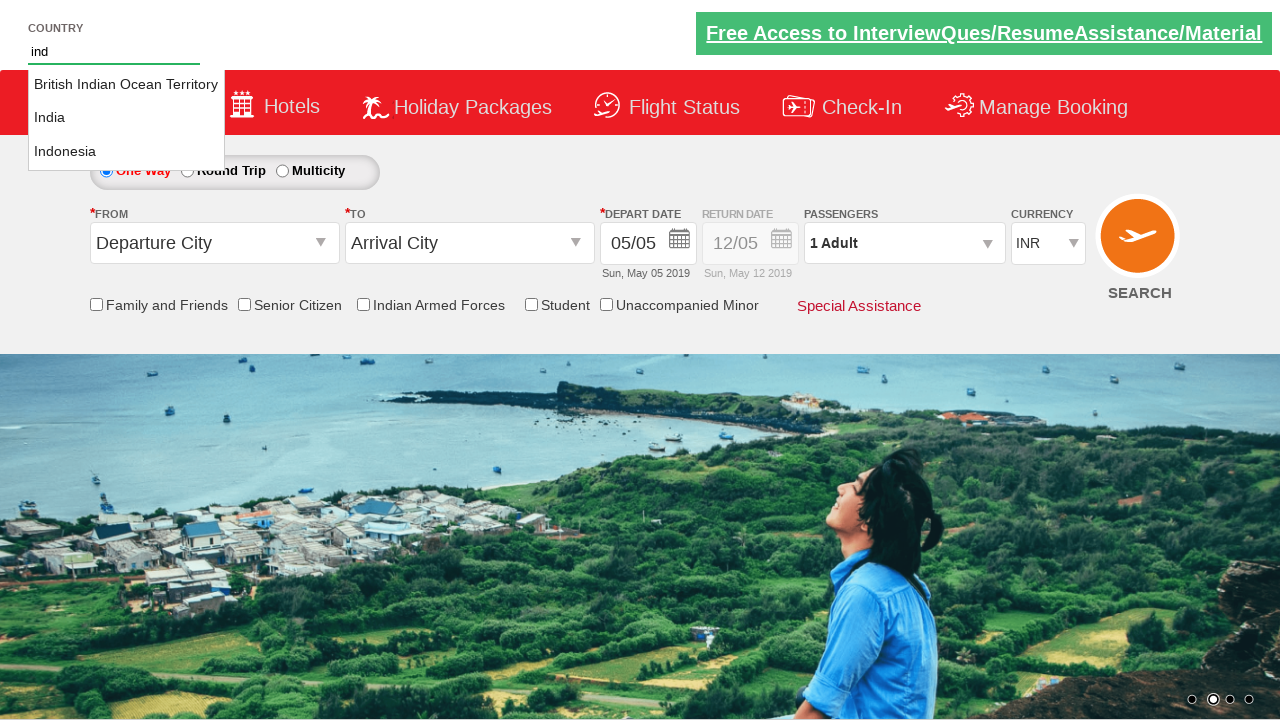

Selected 'India' from autosuggest dropdown at (126, 118) on li.ui-menu-item a >> nth=1
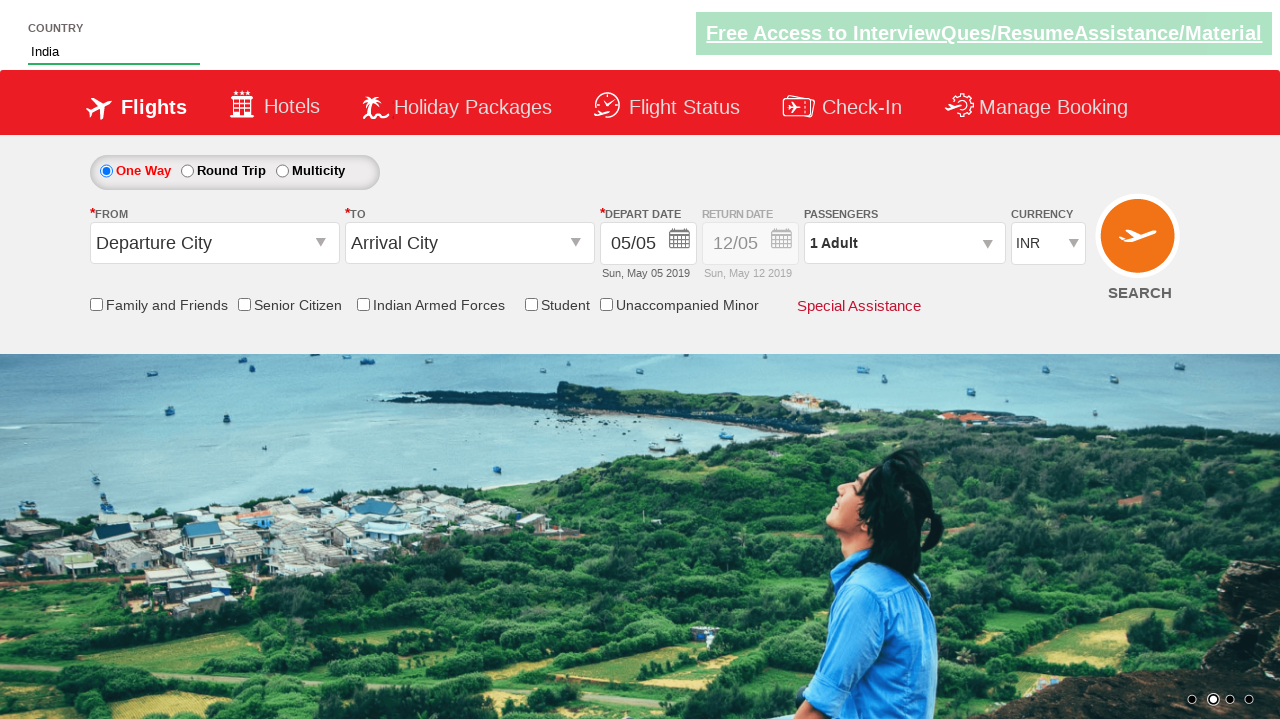

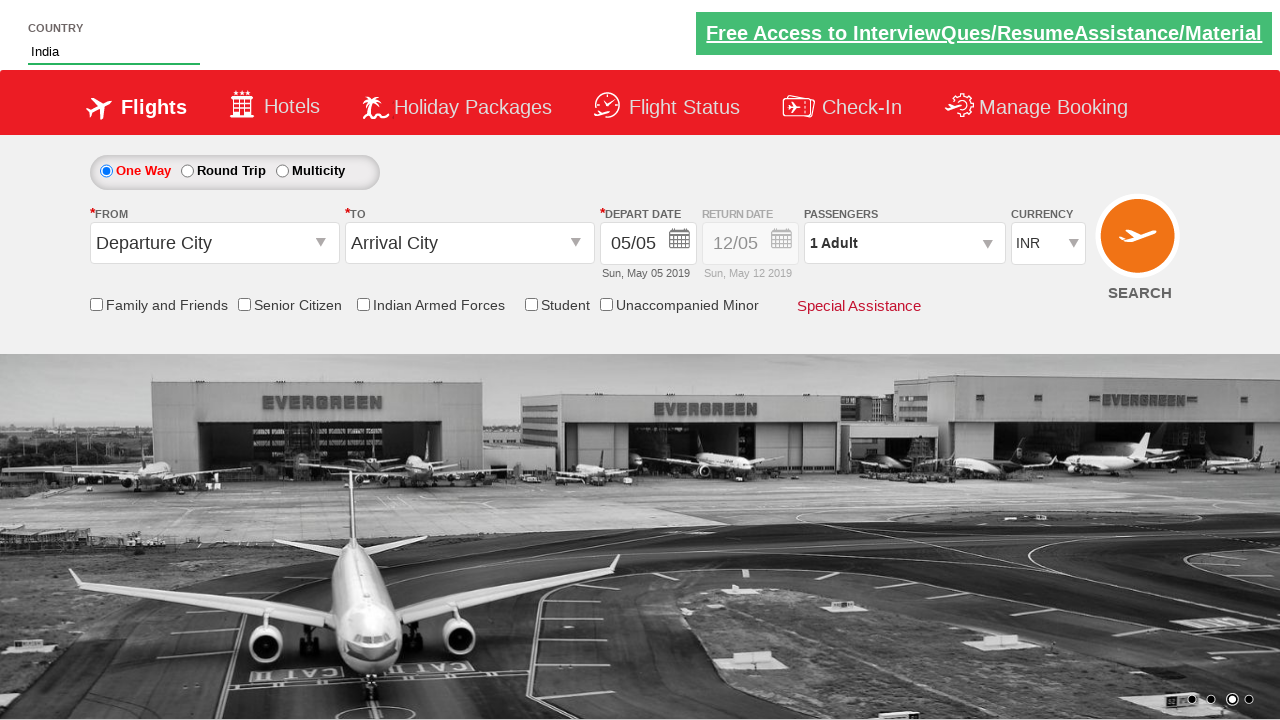